Tests show/hide button functionality by clicking show button to reveal hidden text, then clicking hide button to hide it again, verifying element visibility and button states throughout

Starting URL: https://kristinek.github.io/site/examples/actions

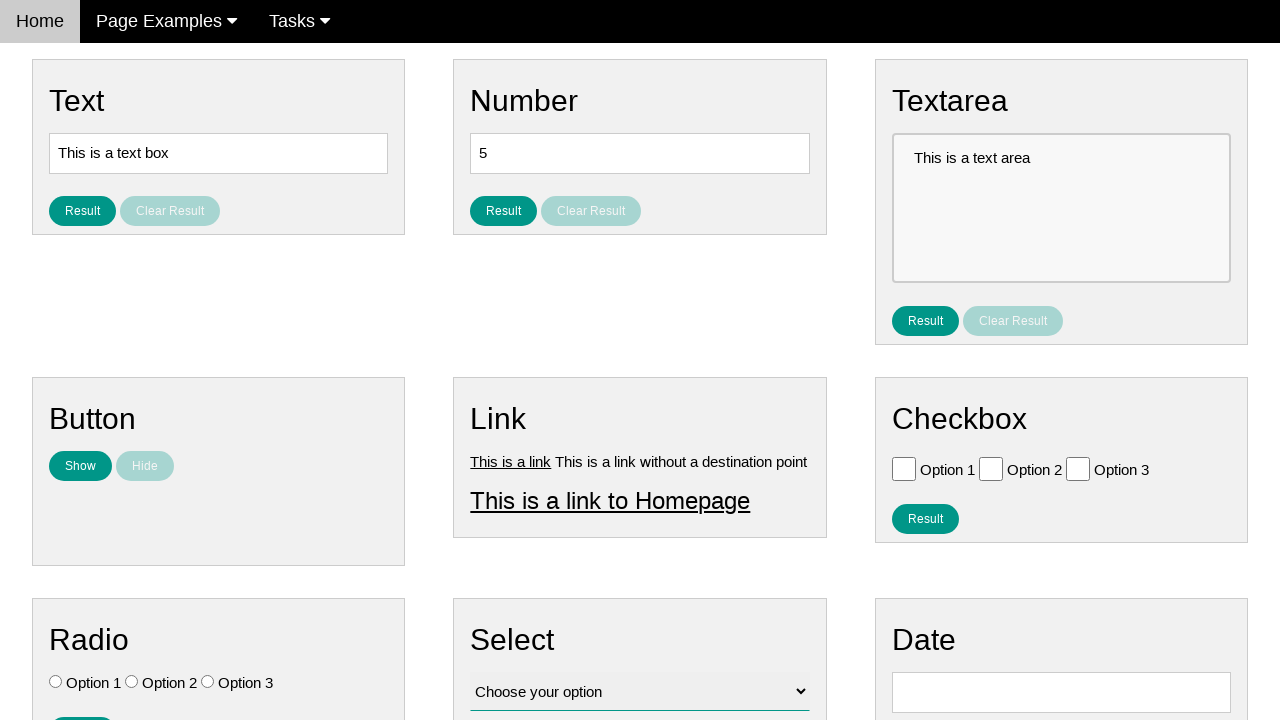

Located hidden text element with id 'show_me'
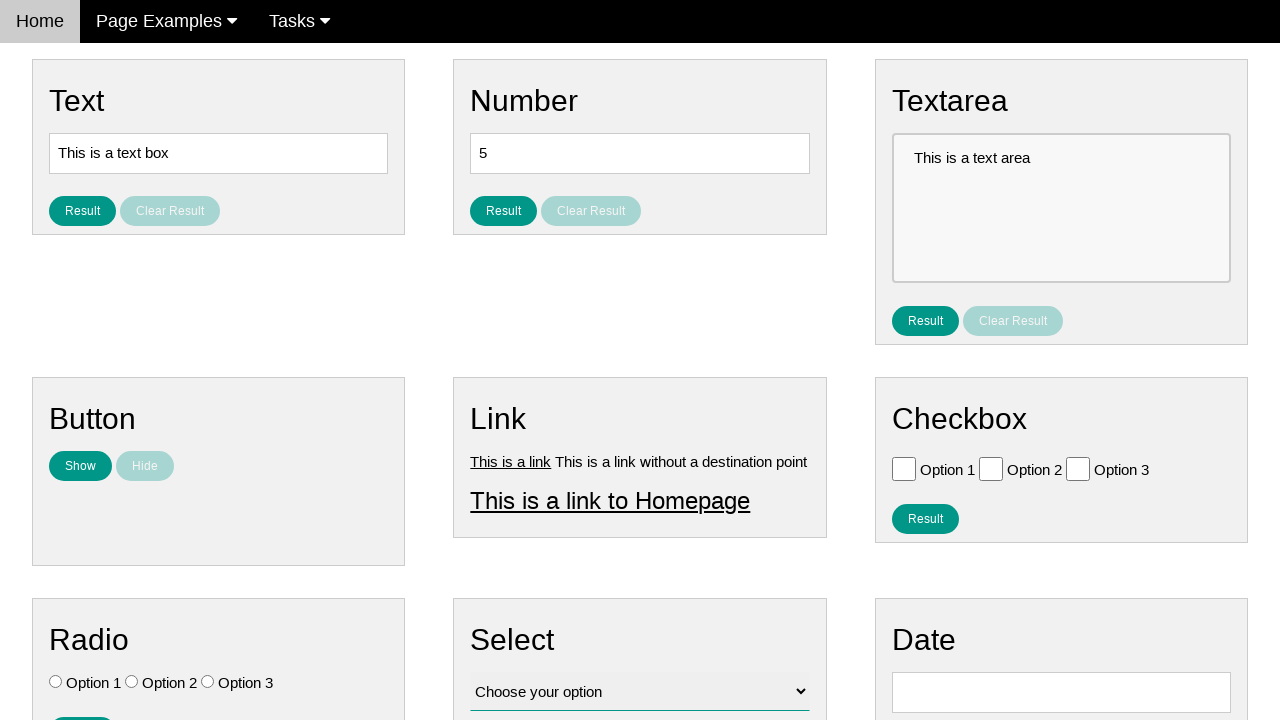

Located hide button element
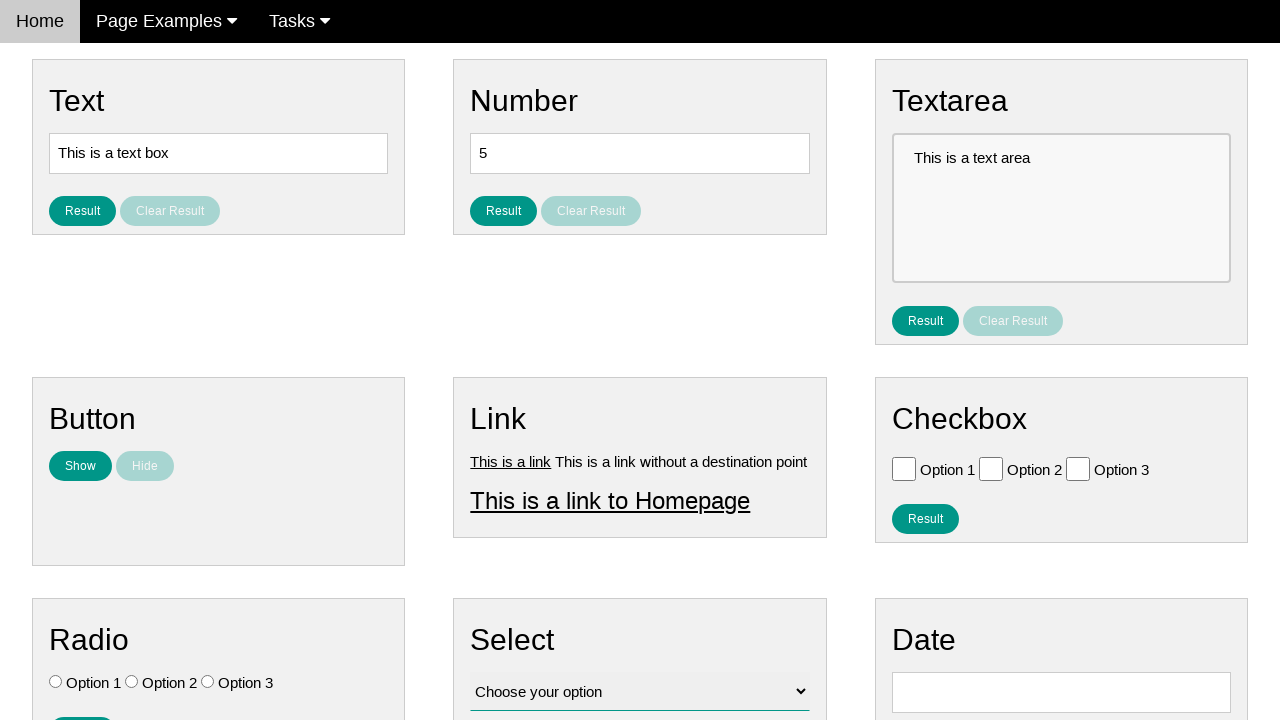

Located show button element with id 'show_text'
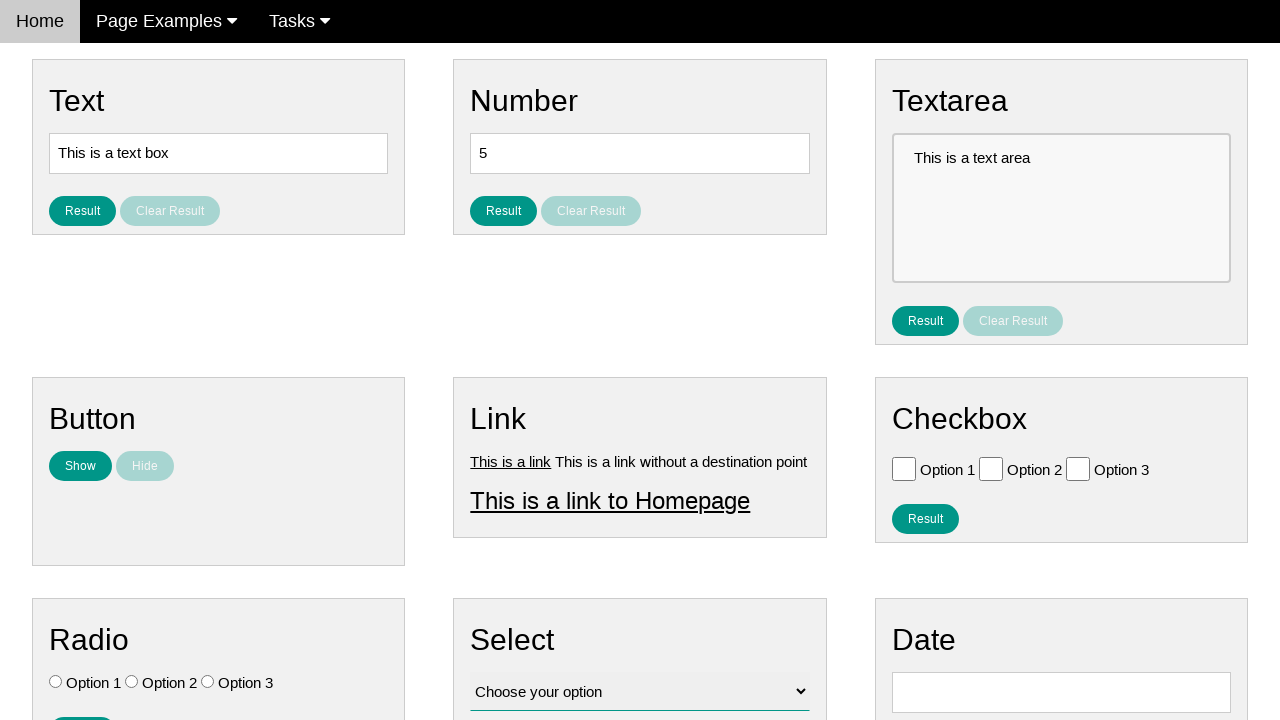

Clicked show button to reveal hidden text at (80, 466) on #show_text
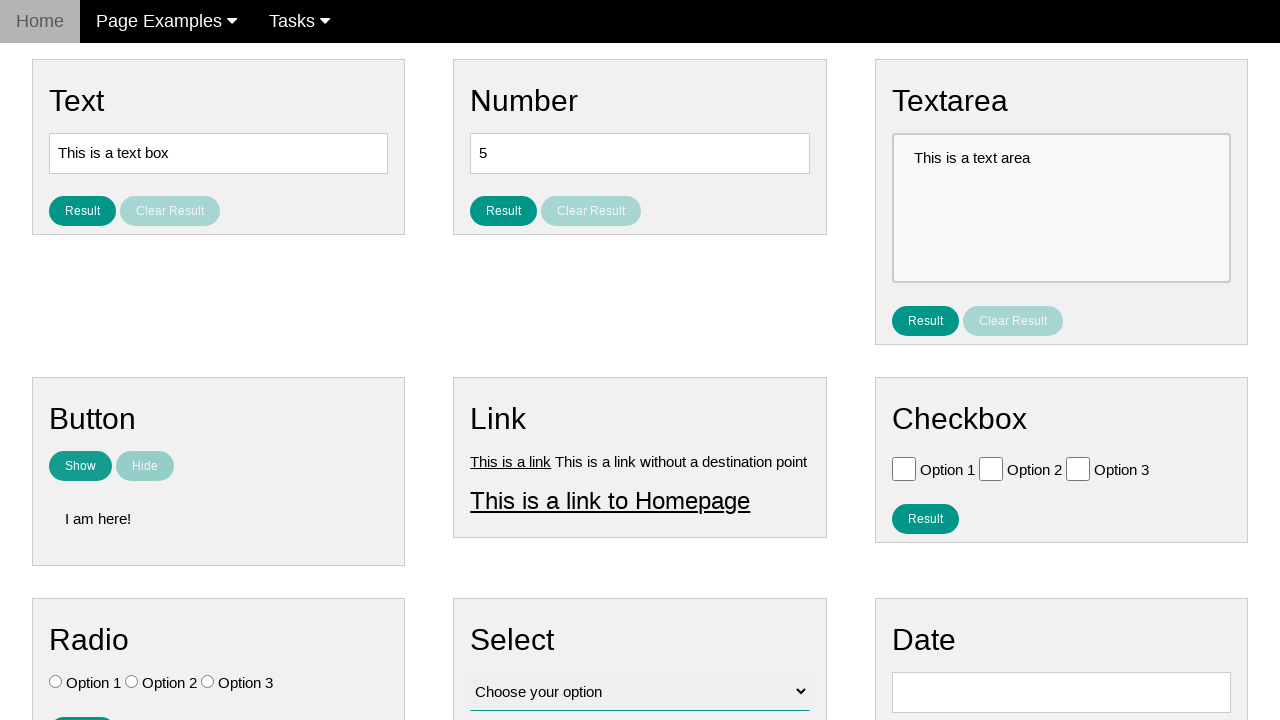

Hidden text is now visible after clicking show button
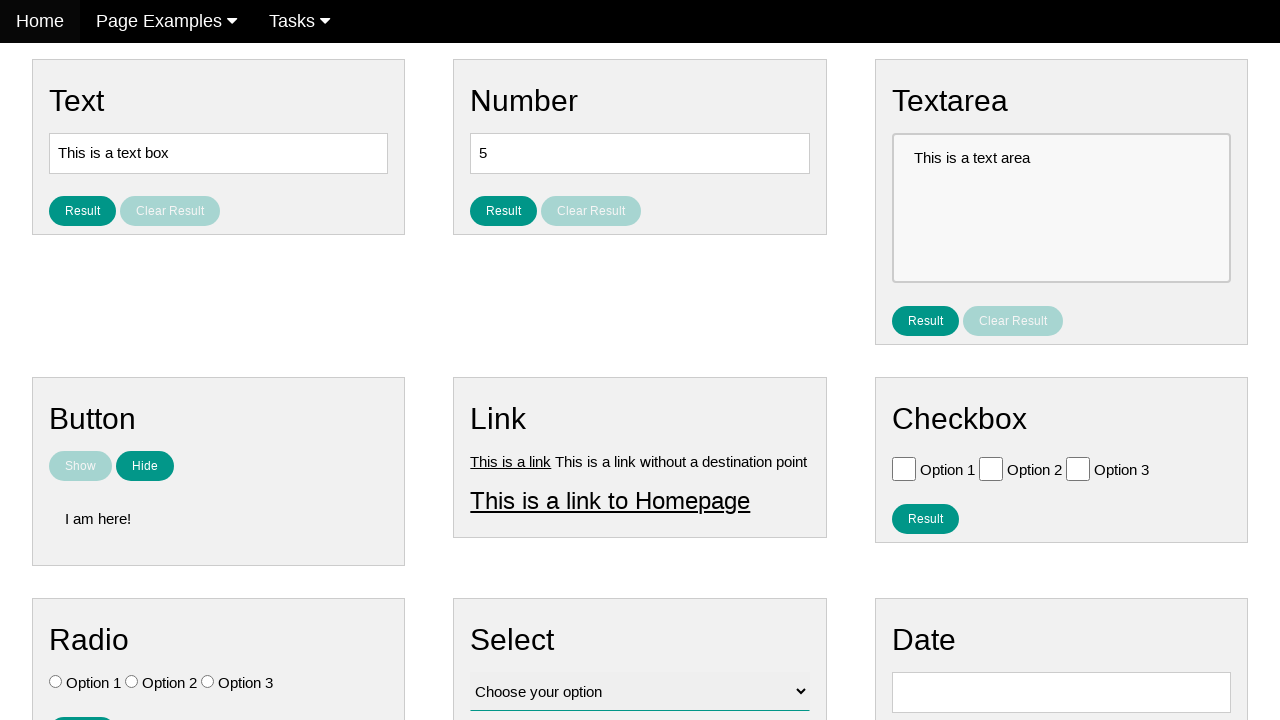

Clicked hide button to hide the text at (145, 466) on [name='hide_text']
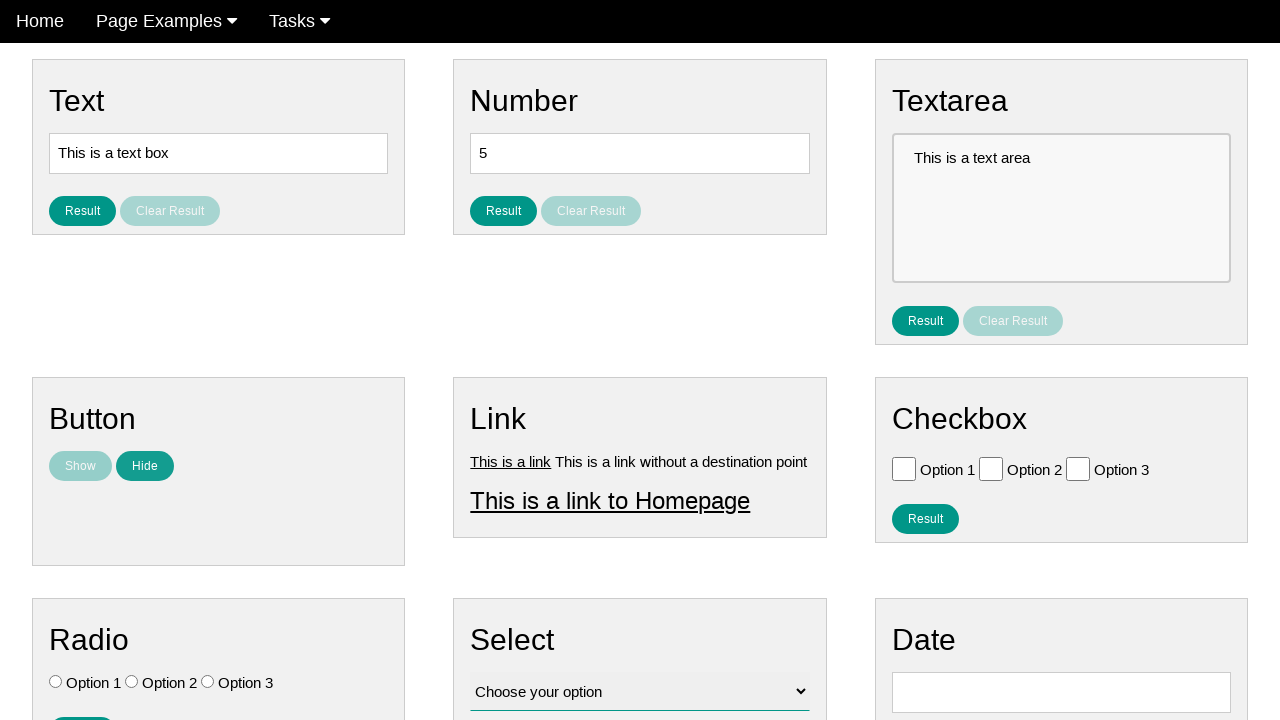

Hidden text is now hidden after clicking hide button
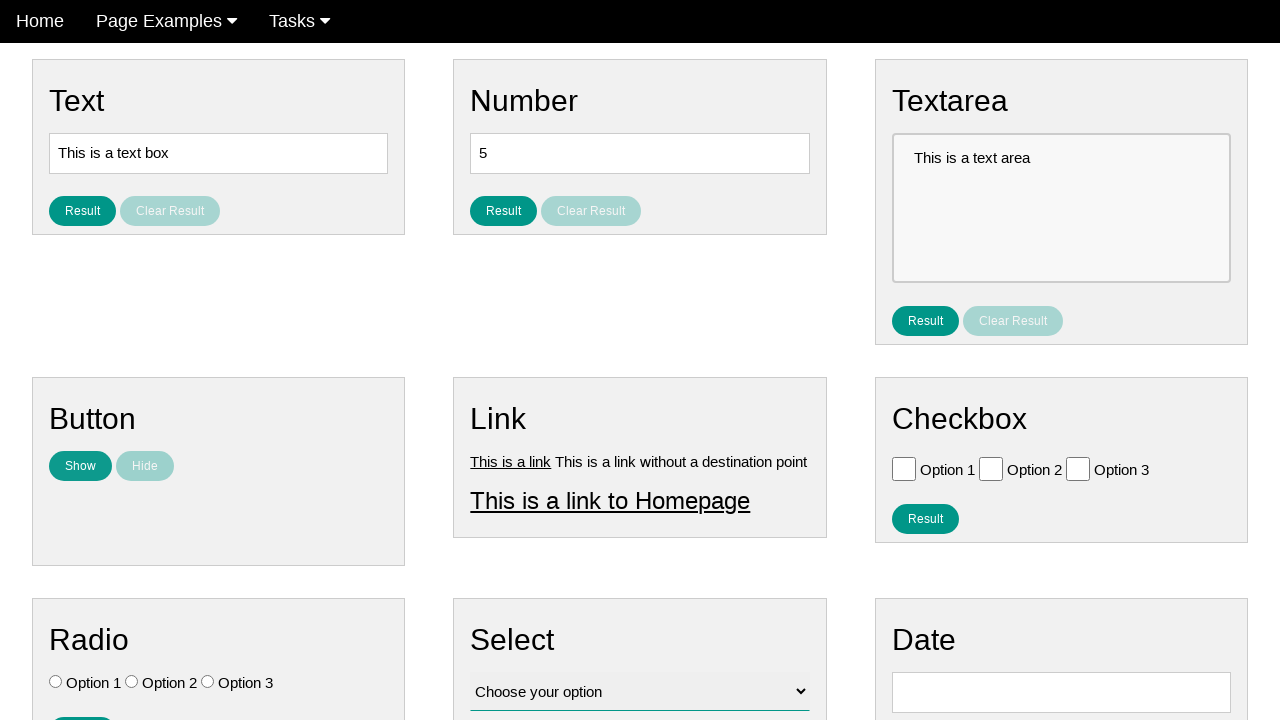

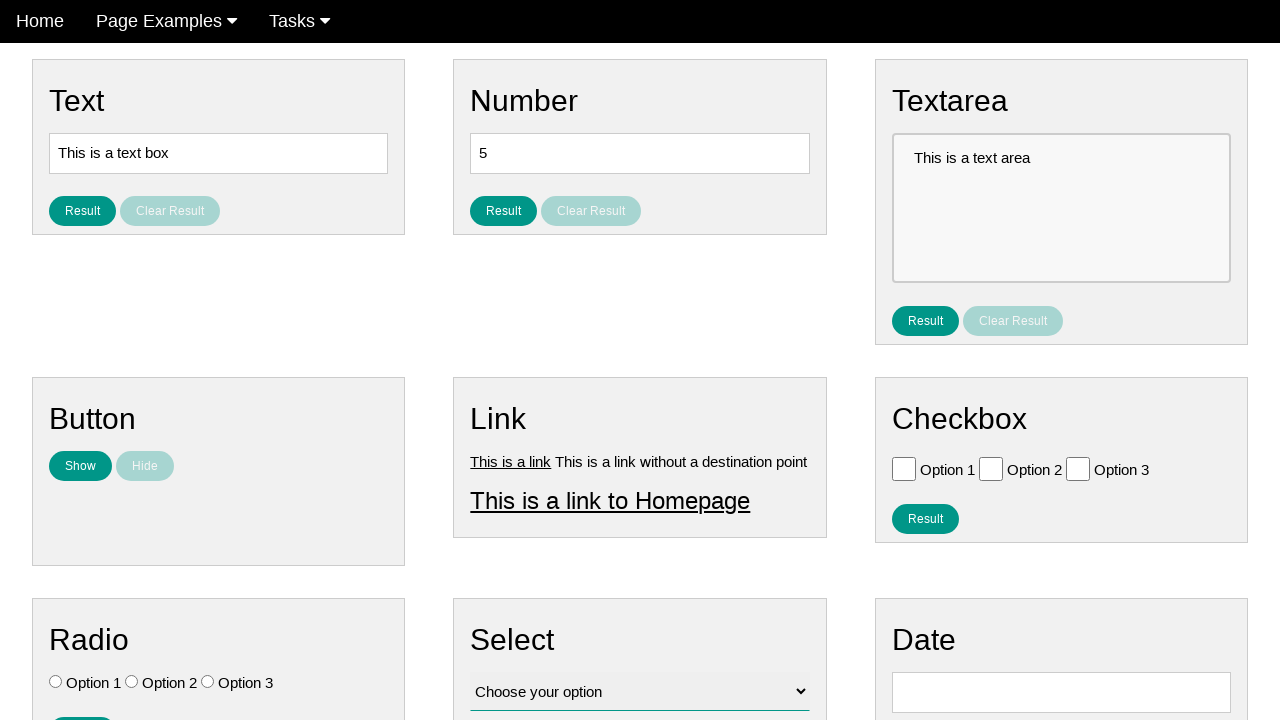